Tests JavaScript alert and confirm dialog handling by clicking buttons to trigger alerts, accepting the first alert, and dismissing the confirm dialog.

Starting URL: https://demoqa.com/alerts

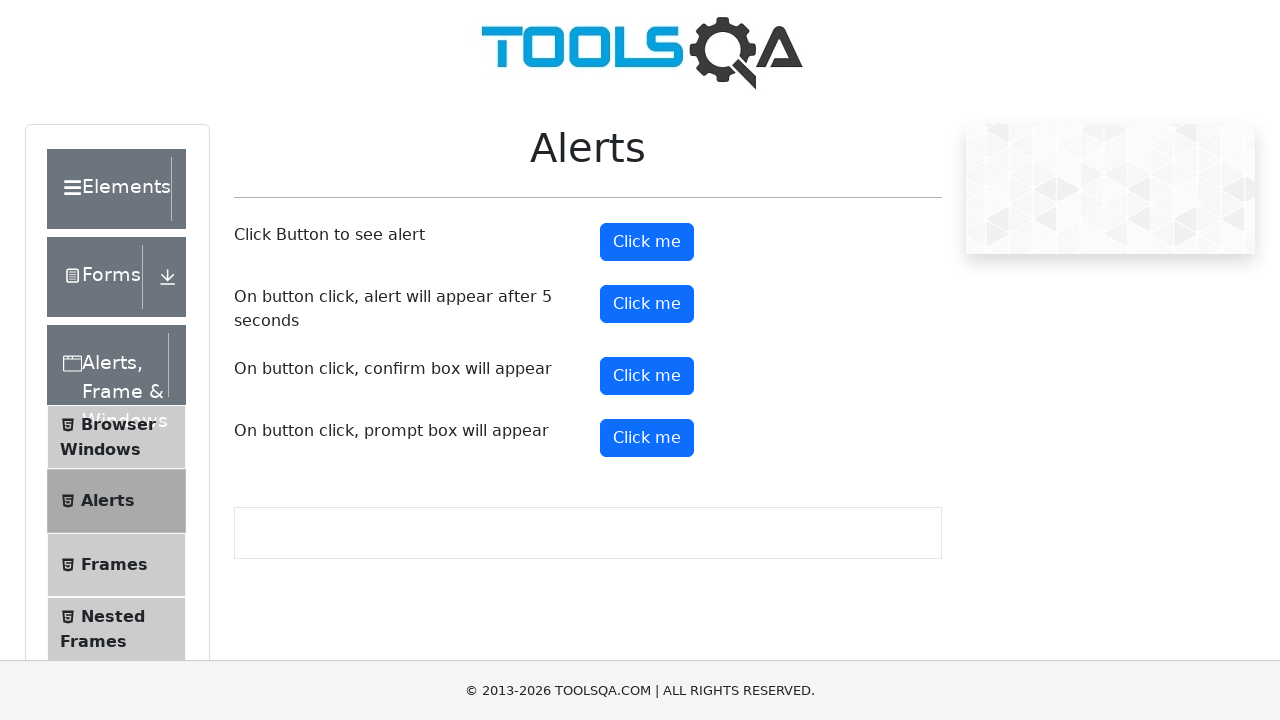

Clicked alert button to trigger simple alert at (647, 242) on button#alertButton
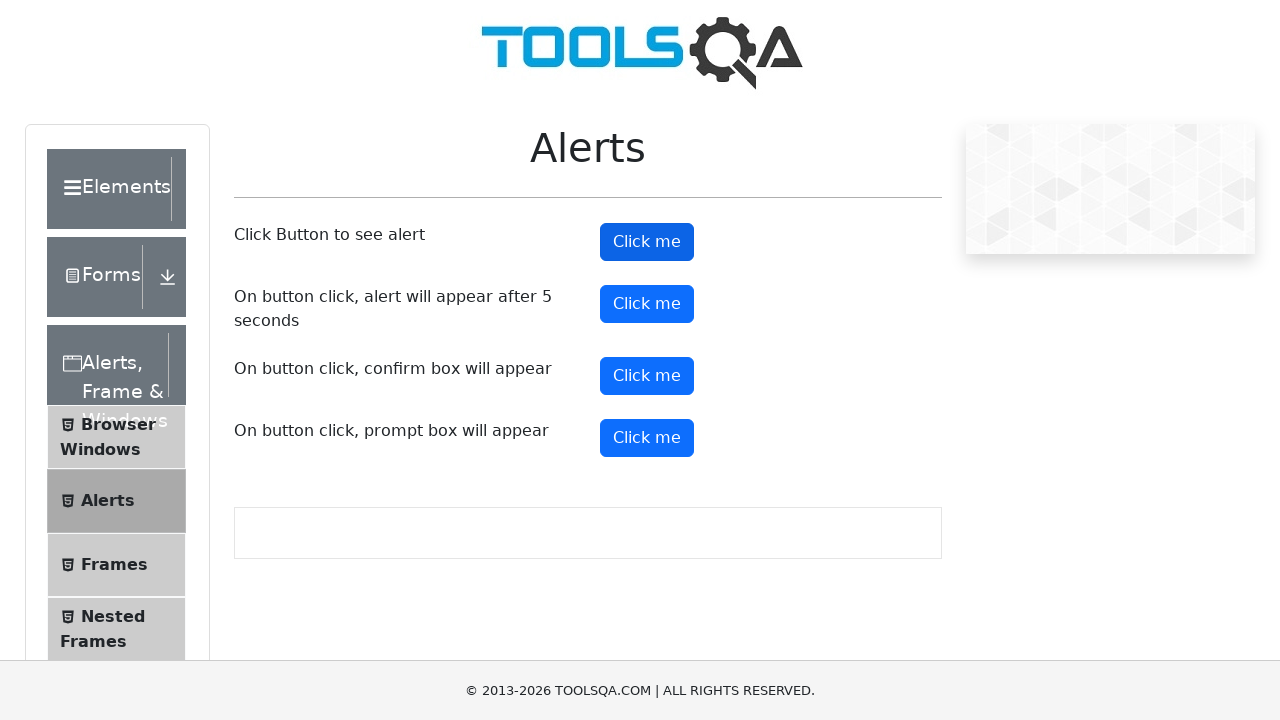

Set up dialog handler to accept alerts
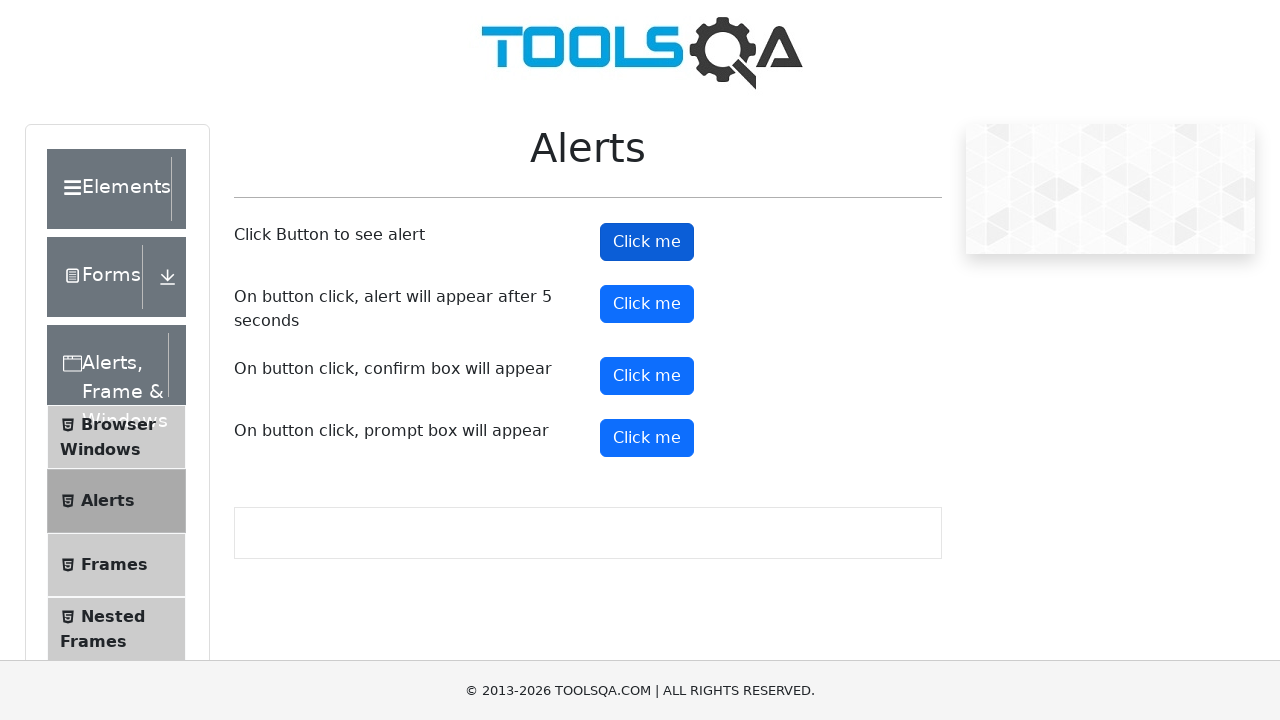

Waited for alert to appear and be handled
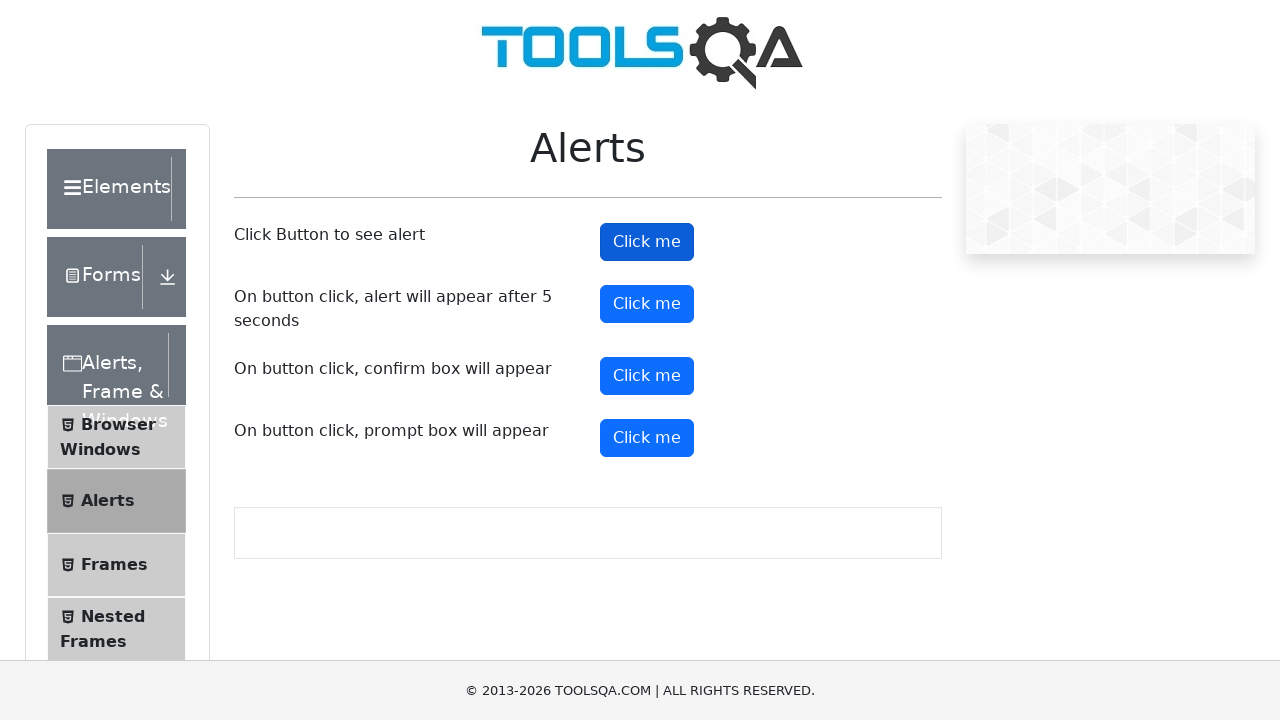

Clicked confirm button to trigger confirm dialog at (647, 376) on button#confirmButton
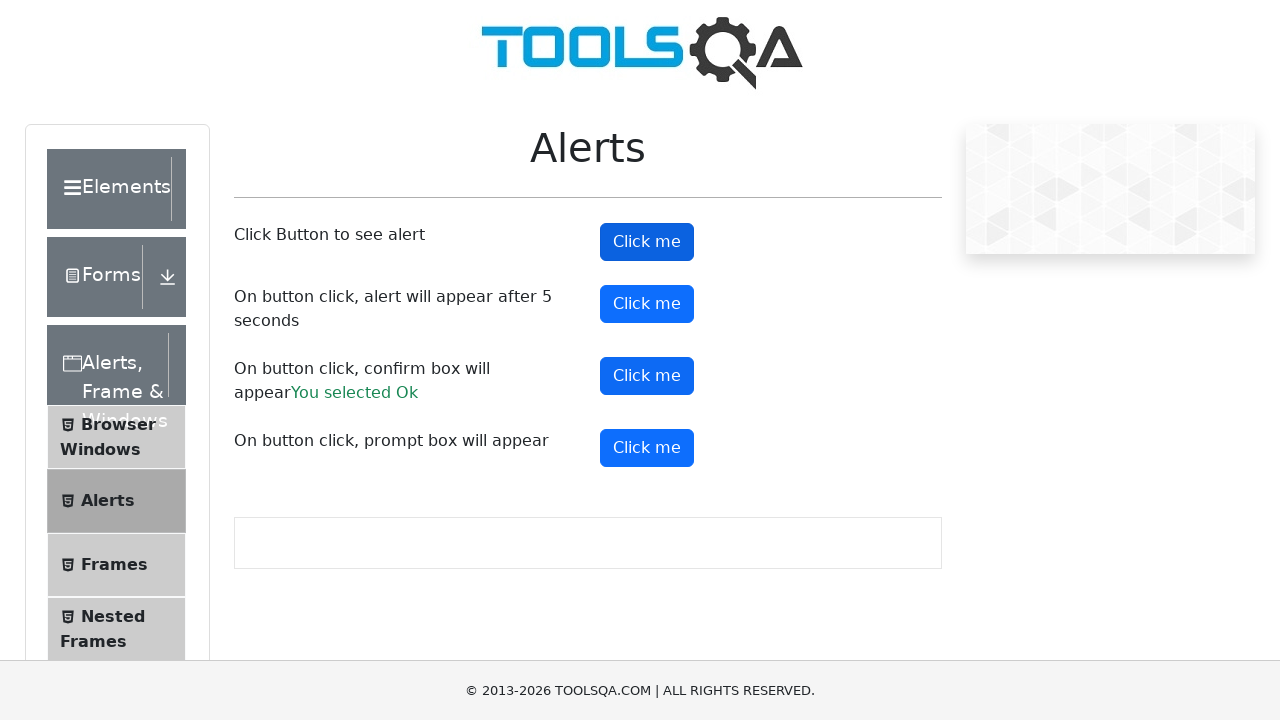

Set up dialog handler to dismiss confirm dialogs
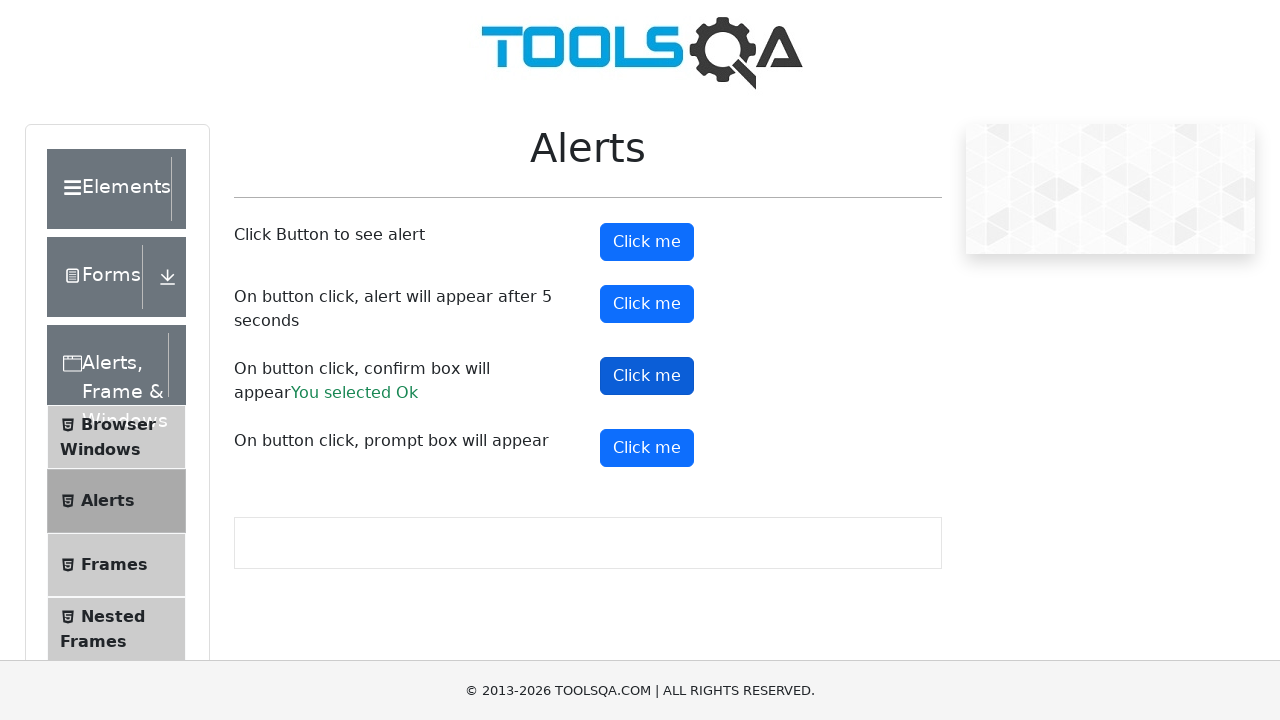

Waited for confirm dialog to appear and be dismissed
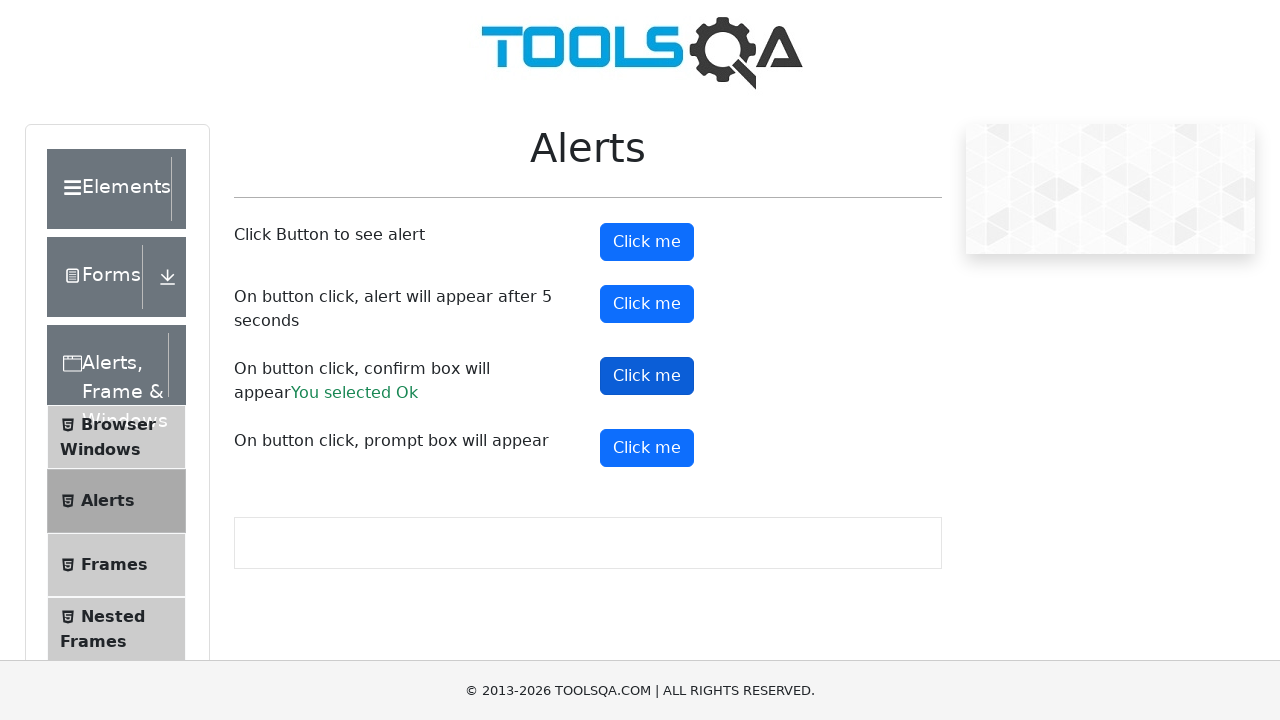

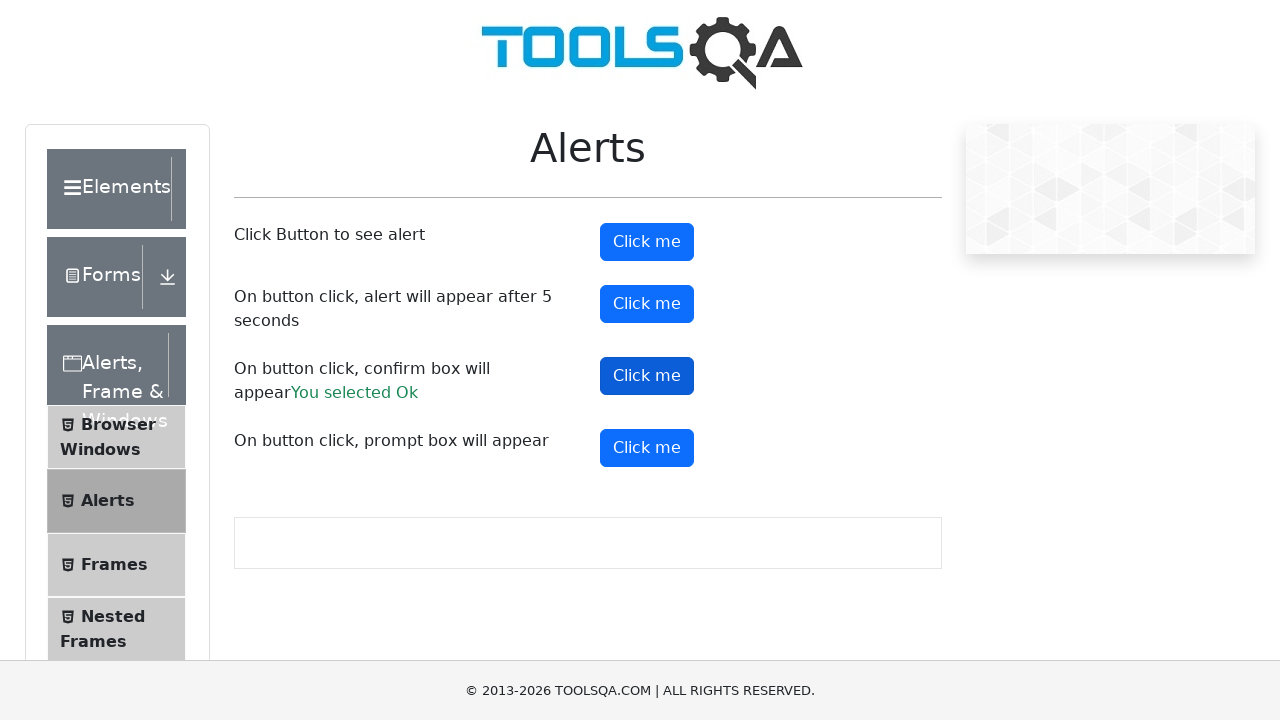